Tests dynamic button click functionality on the DemoQA buttons page by locating and clicking a button with text starting with "Click Me"

Starting URL: https://demoqa.com/buttons

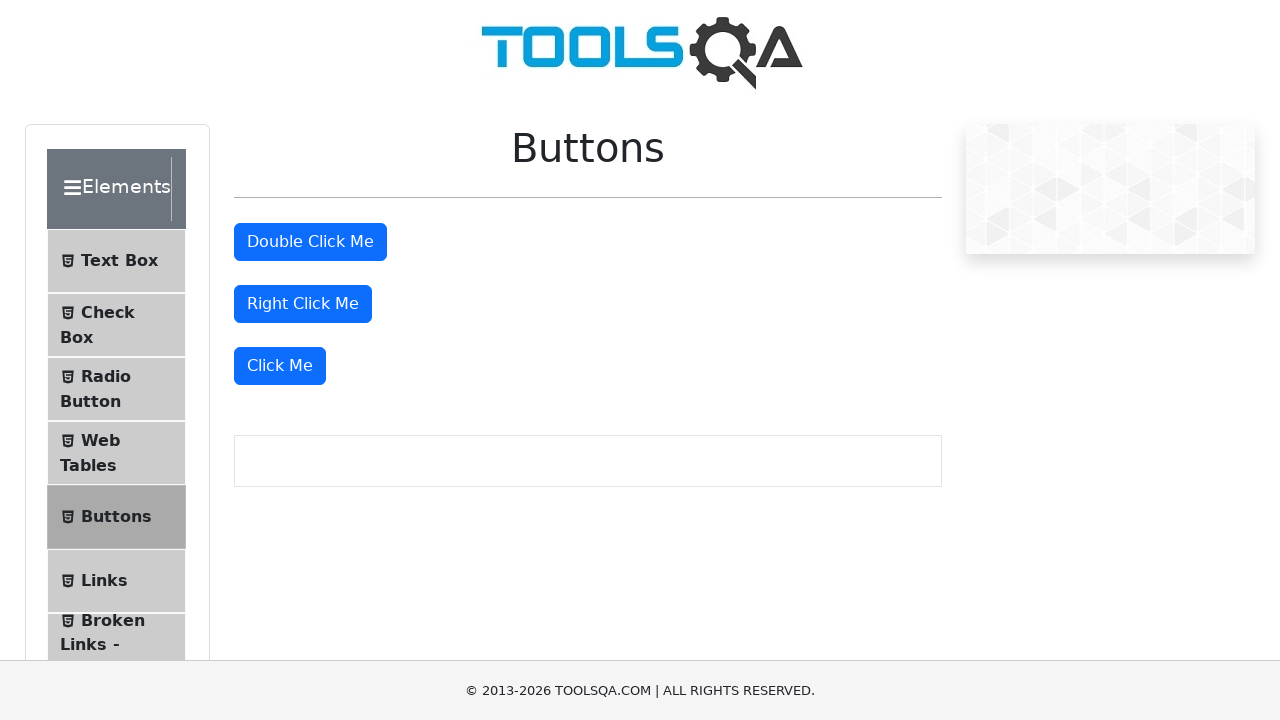

Clicked dynamic button with text starting with 'Click Me' on DemoQA buttons page at (280, 366) on xpath=//div/button[starts-with(text(),'Click Me')]
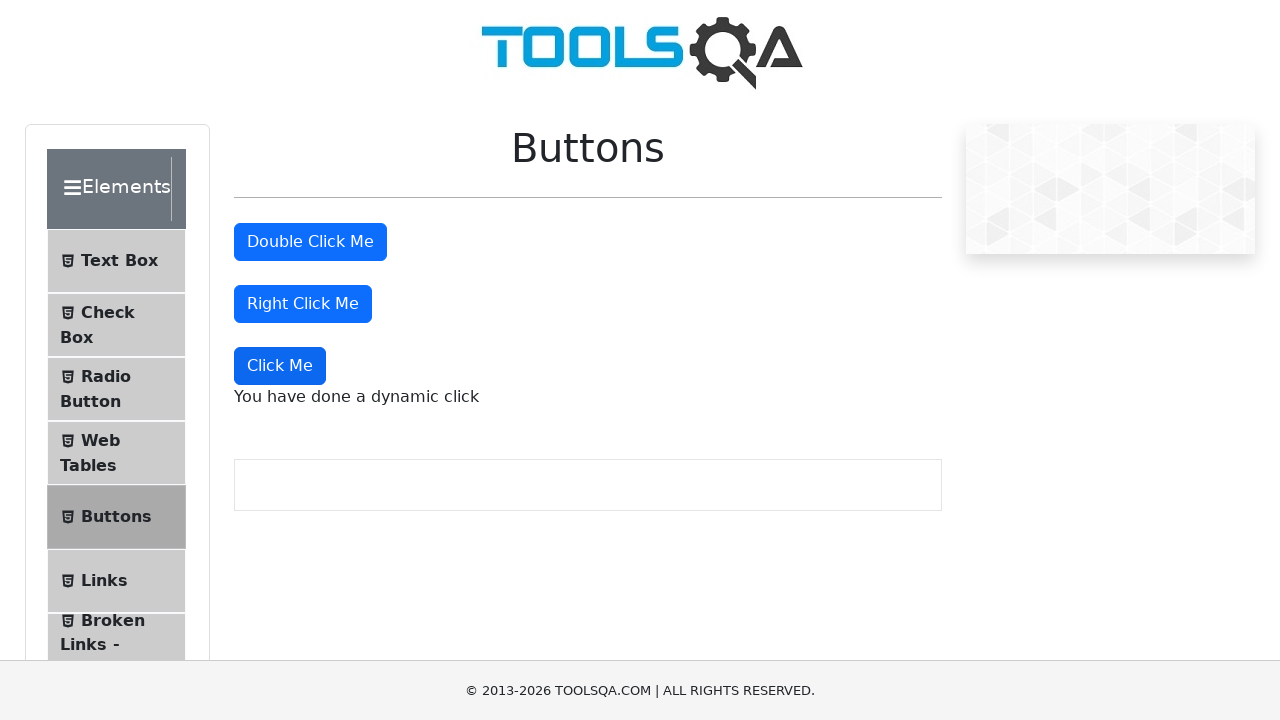

Waited 500ms for click action to complete
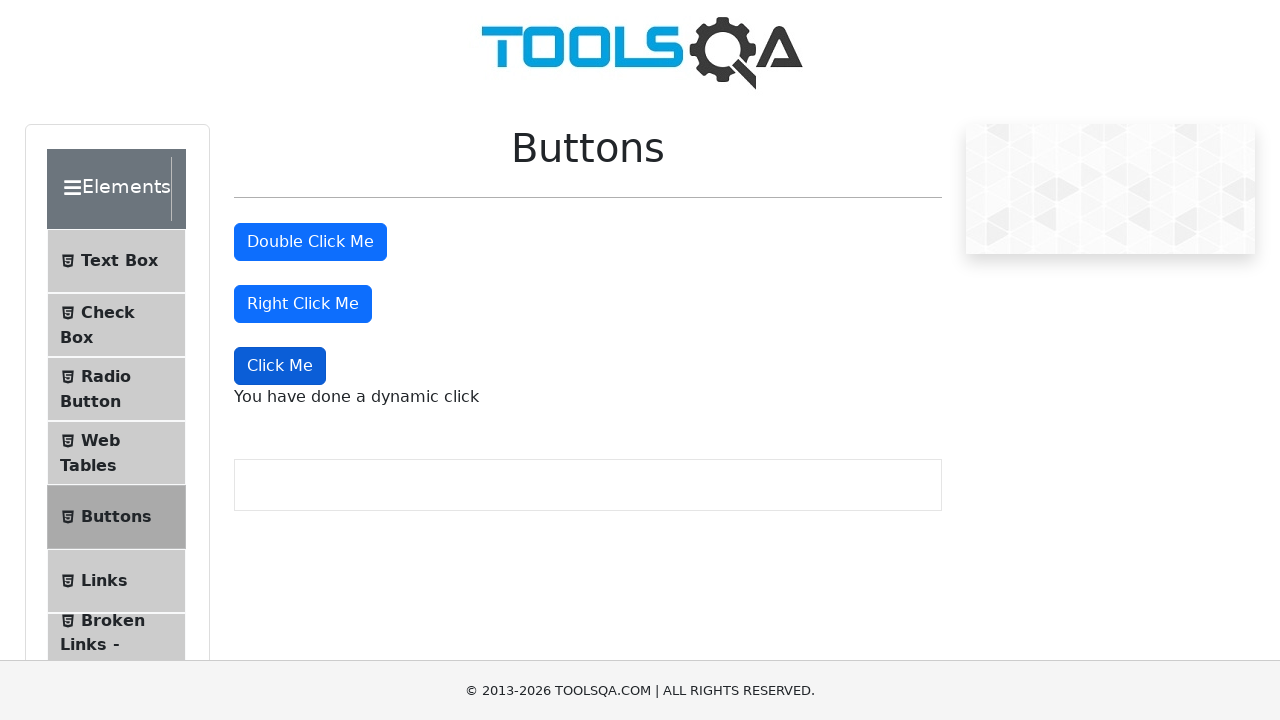

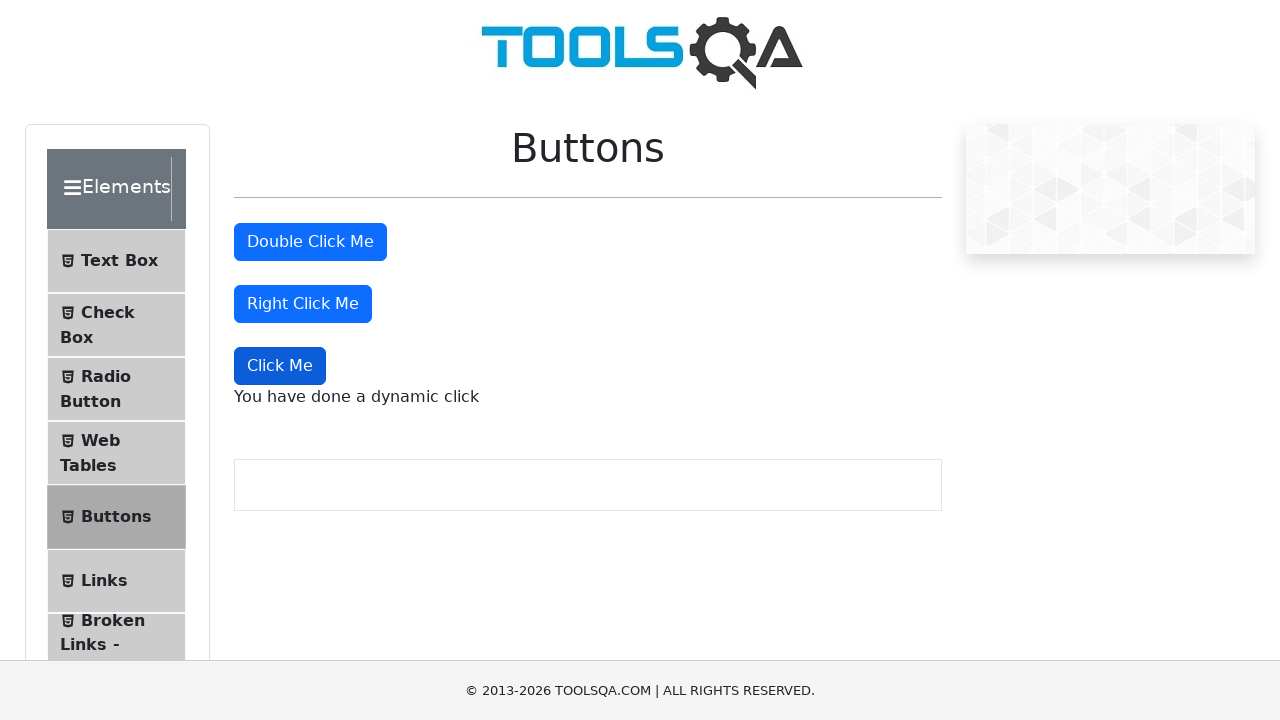